Tests dropdown selection by selecting an option using its index position

Starting URL: http://the-internet.herokuapp.com/dropdown

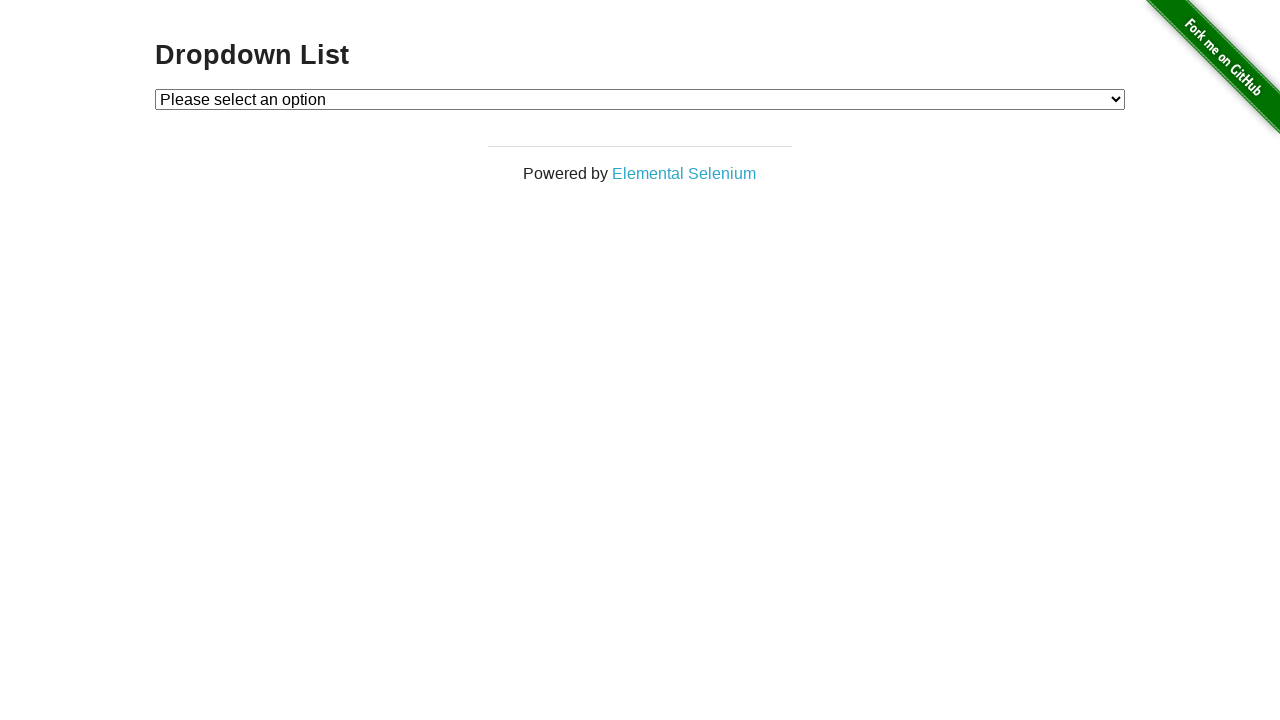

Navigated to dropdown test page
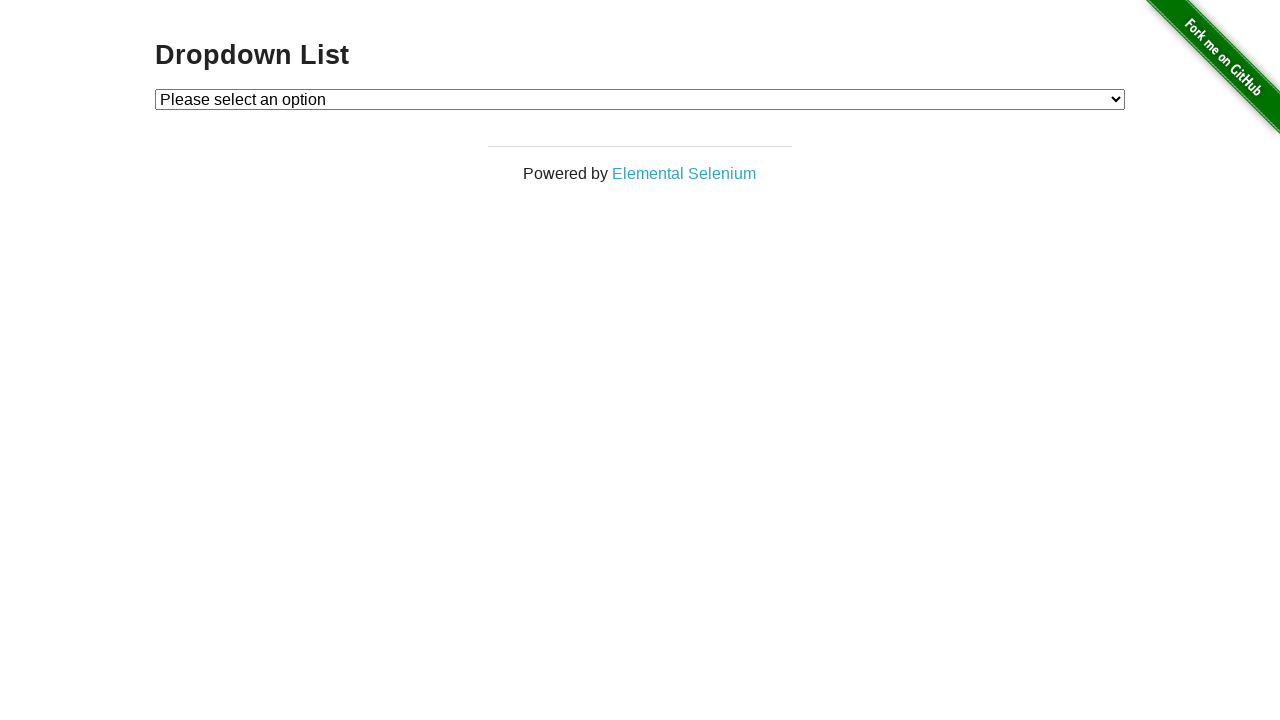

Selected Option 1 from dropdown by index position on #dropdown
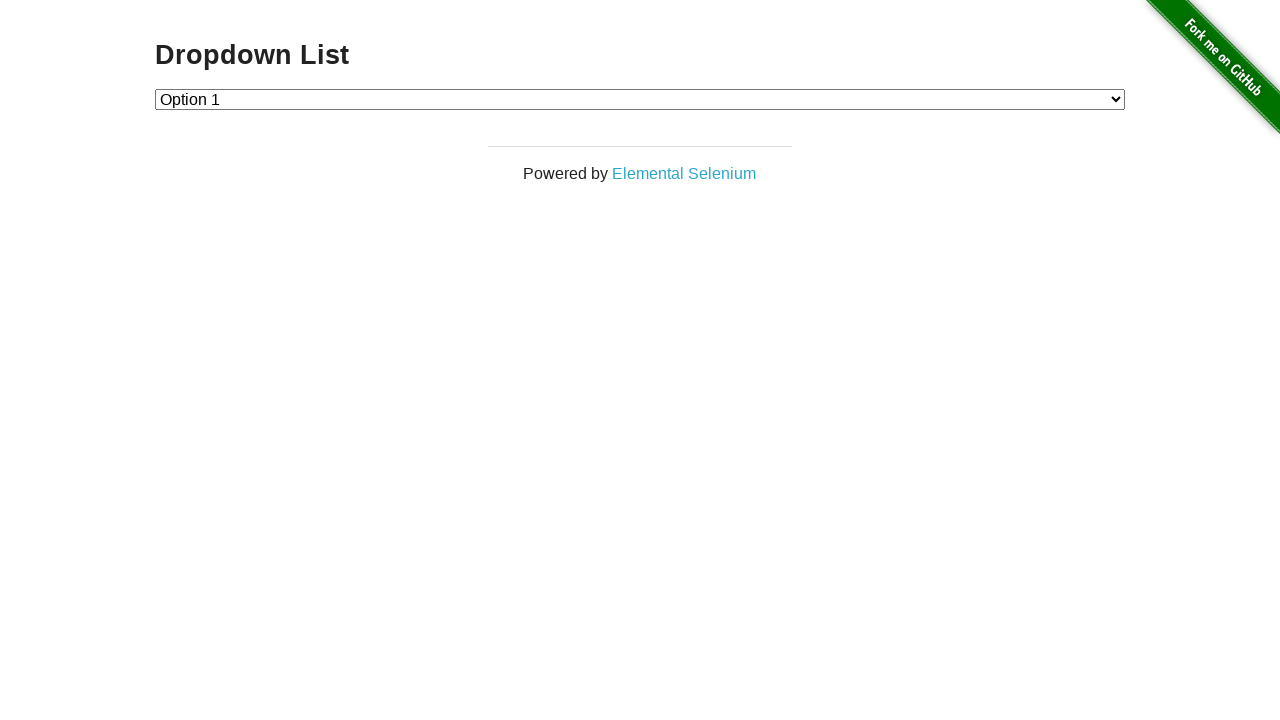

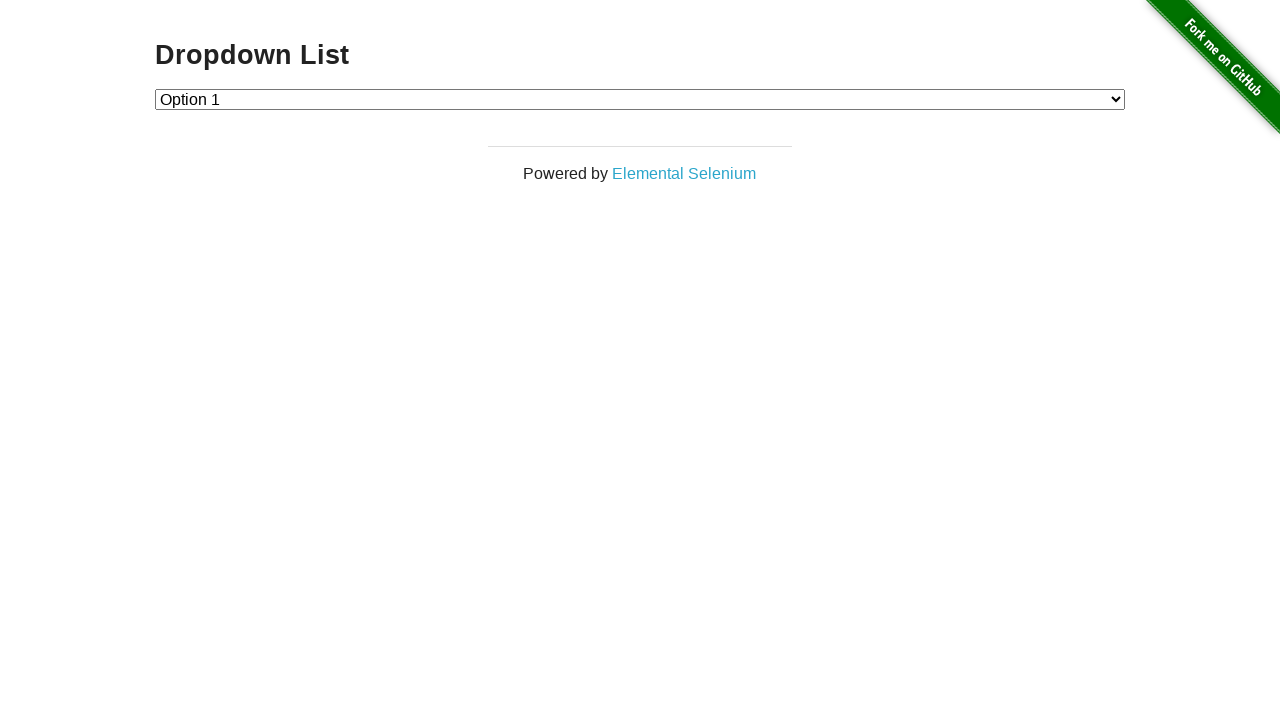